Tests drag and drop functionality by dragging a football element to two different drop zones and verifying the drops were successful

Starting URL: https://v1.training-support.net/selenium/drag-drop

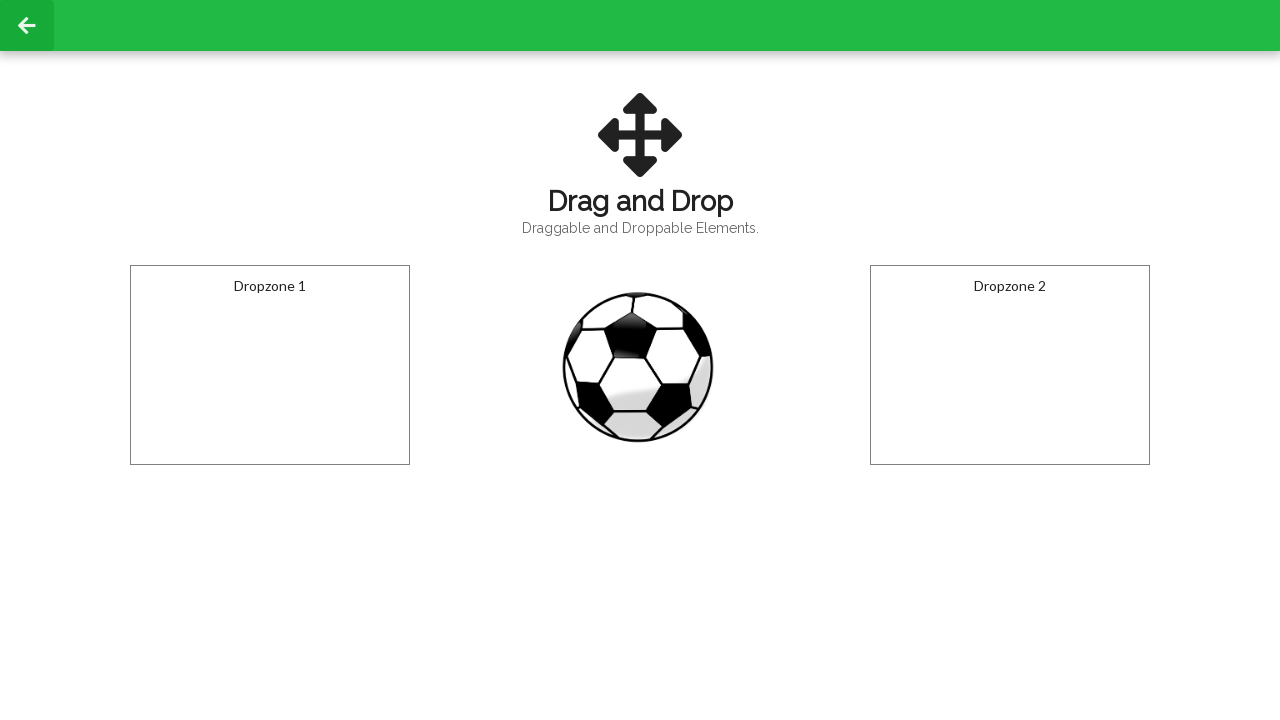

Located the football element (#draggable)
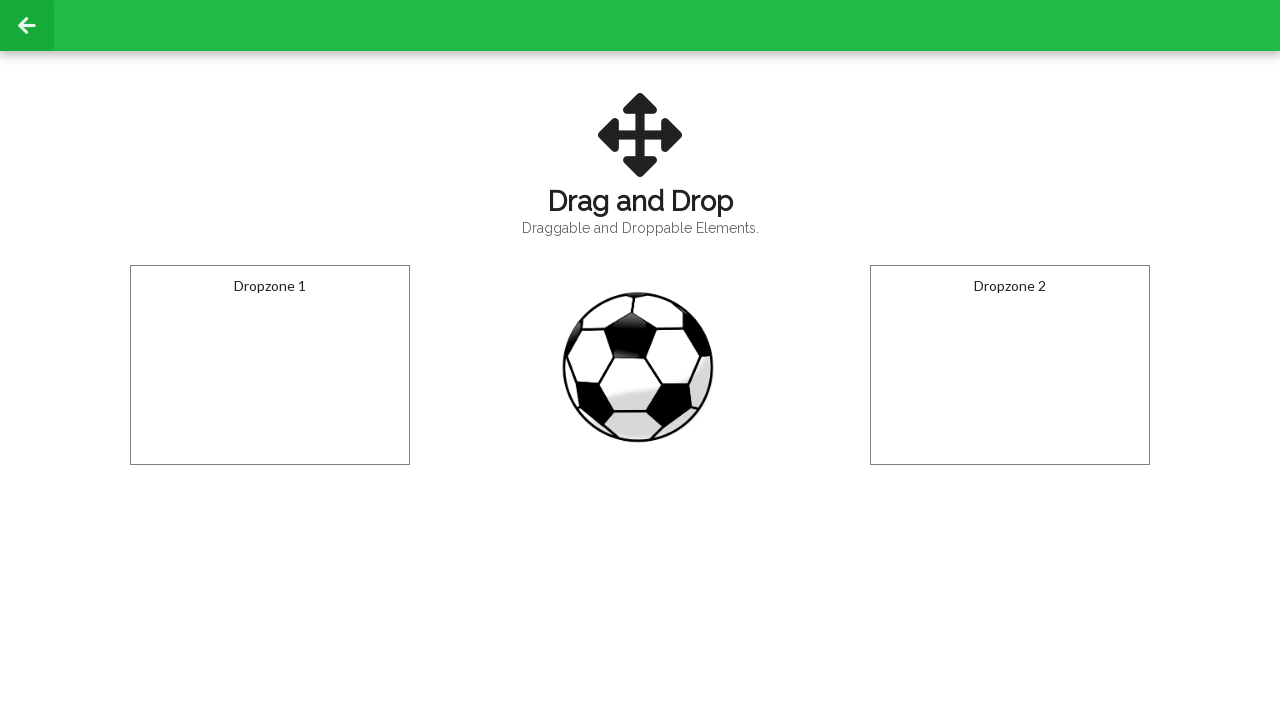

Located the first dropzone (#droppable)
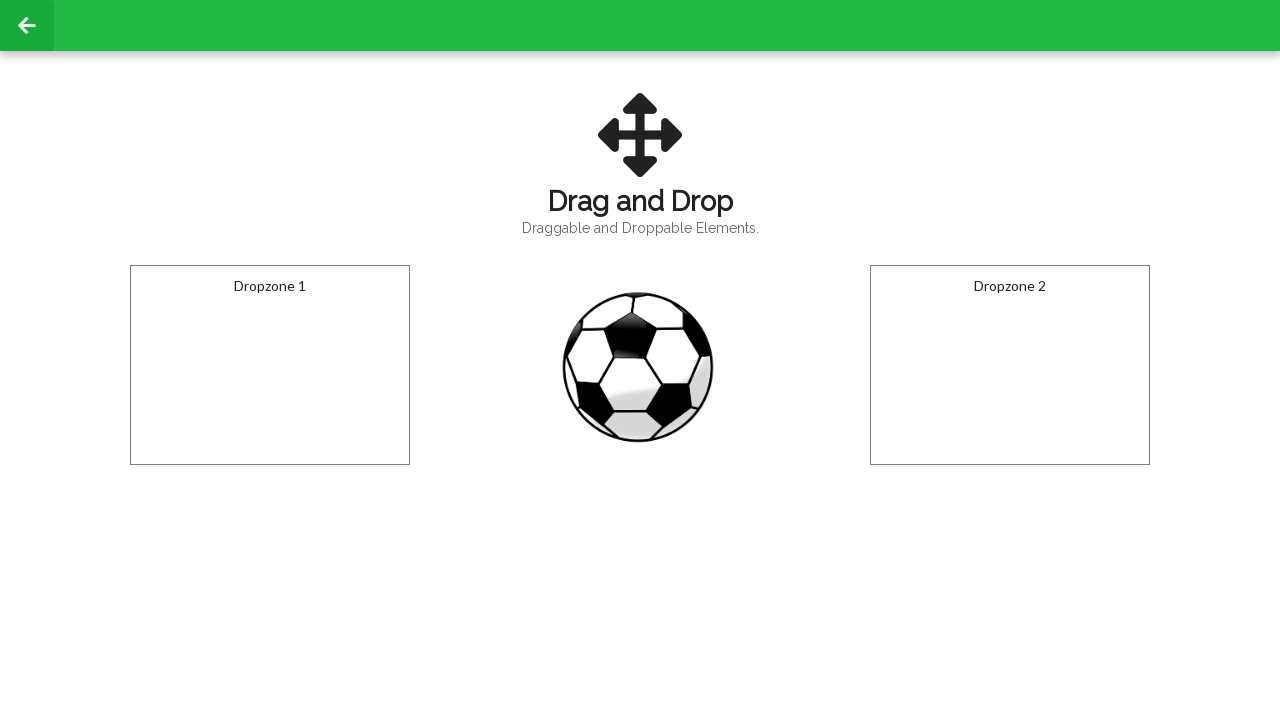

Dragged football to first dropzone at (270, 365)
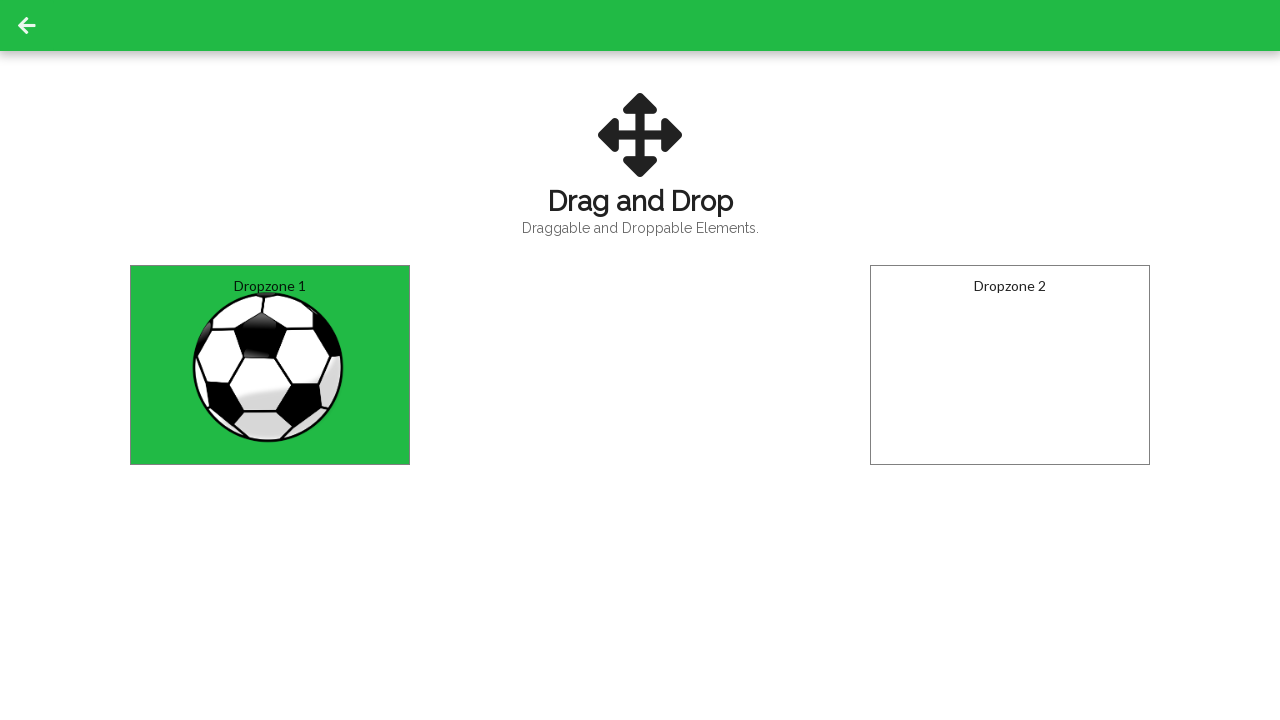

Confirmed drop in first dropzone - 'Dropped!' message appeared
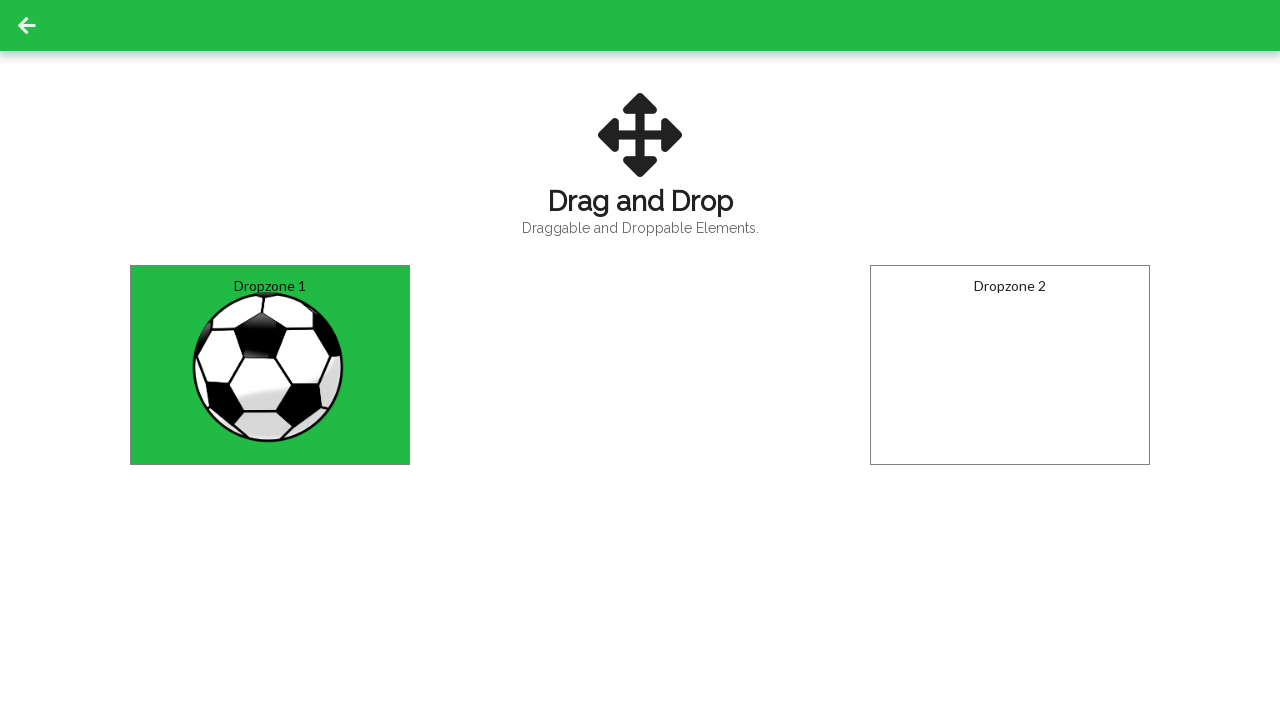

Located the second dropzone (#dropzone2)
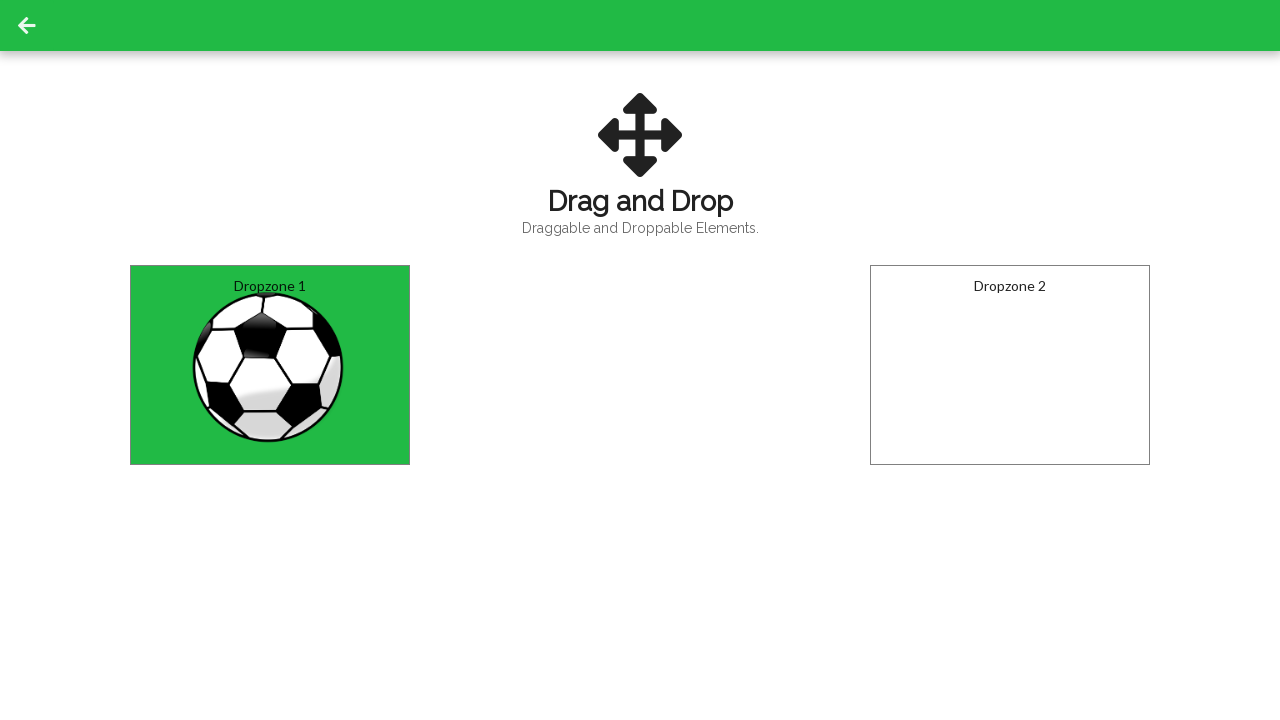

Dragged football to second dropzone at (1010, 365)
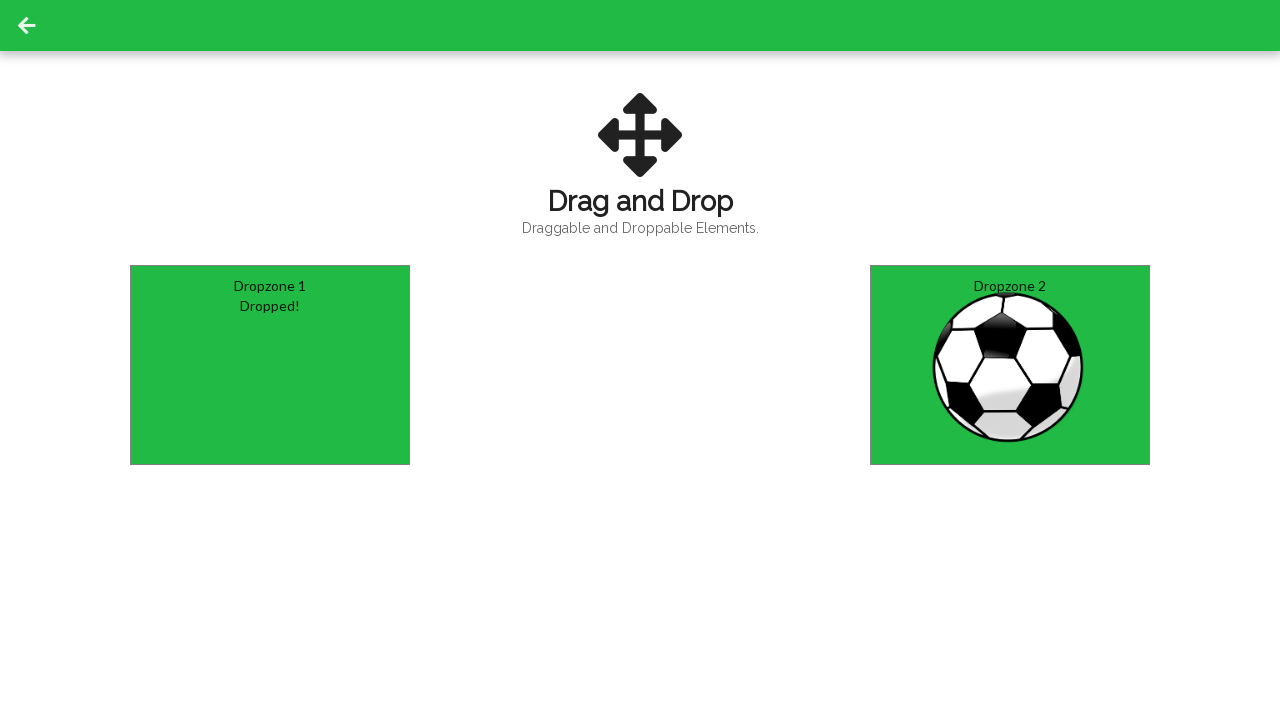

Confirmed drop in second dropzone - 'Dropped!' message appeared
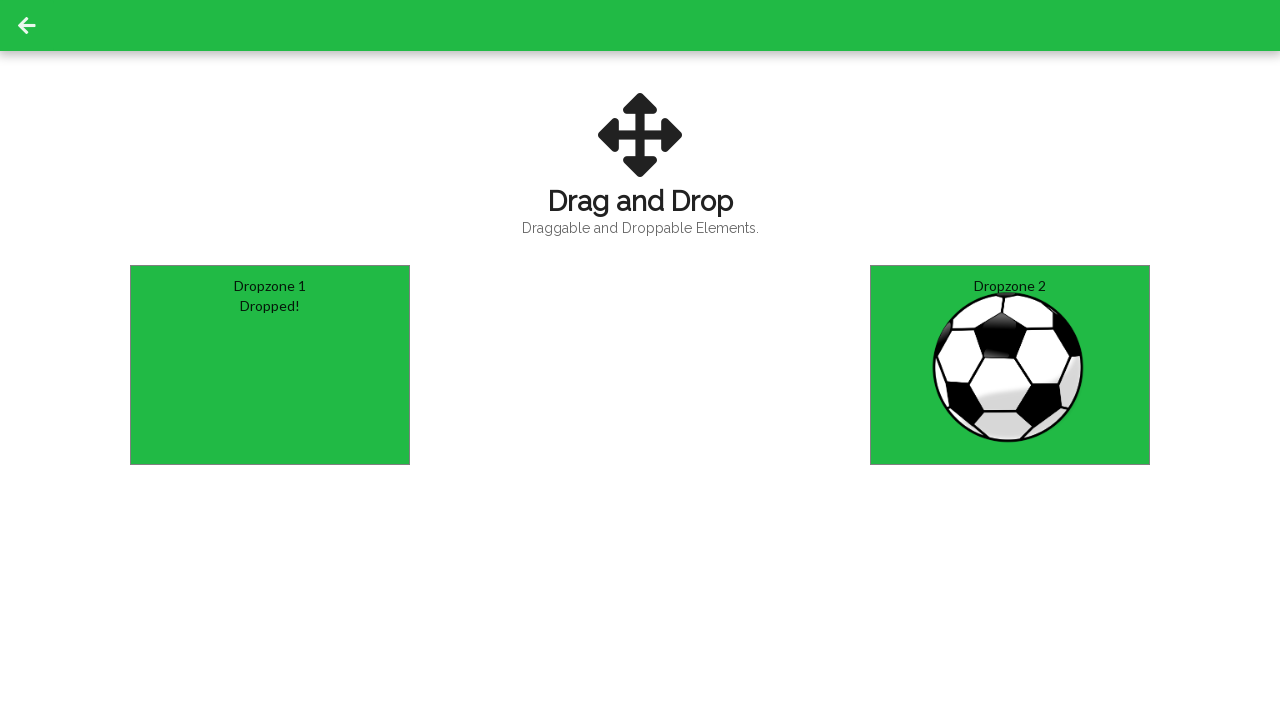

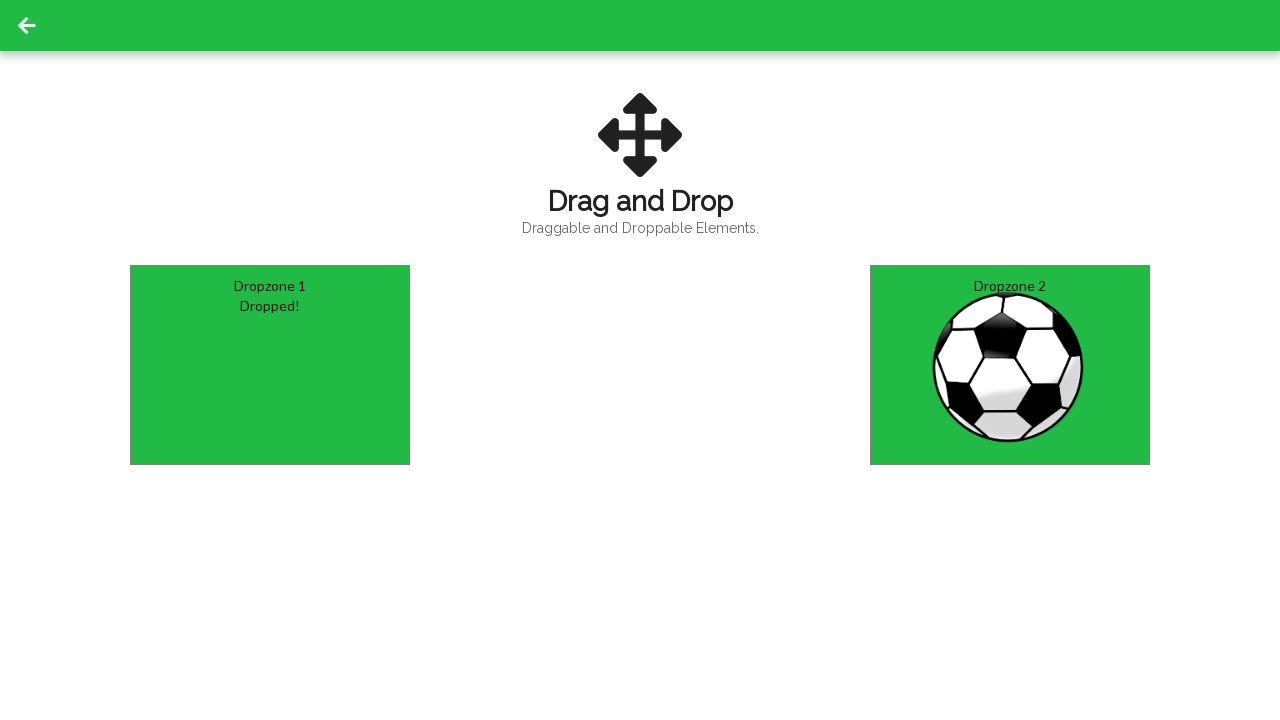